Tests filling an email input field on a test automation practice page

Starting URL: https://testautomationpractice.blogspot.com

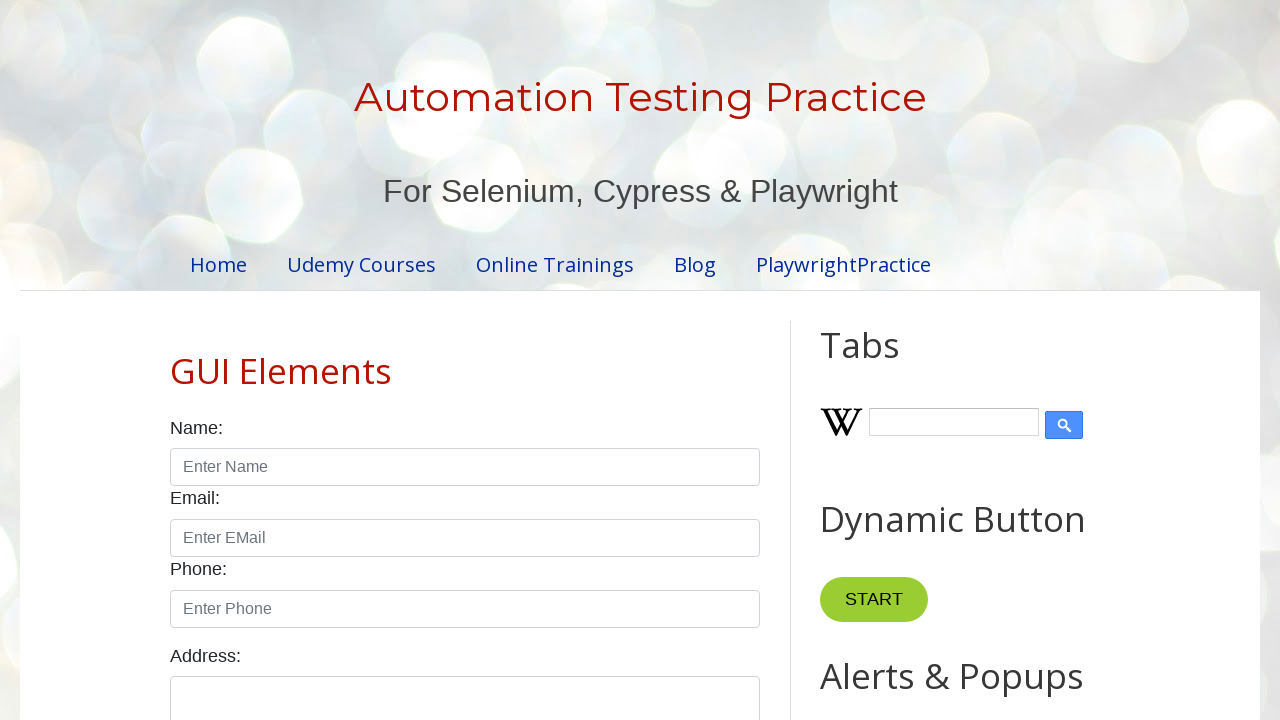

Filled email input field with 'S@ch.in' on [id="email"]
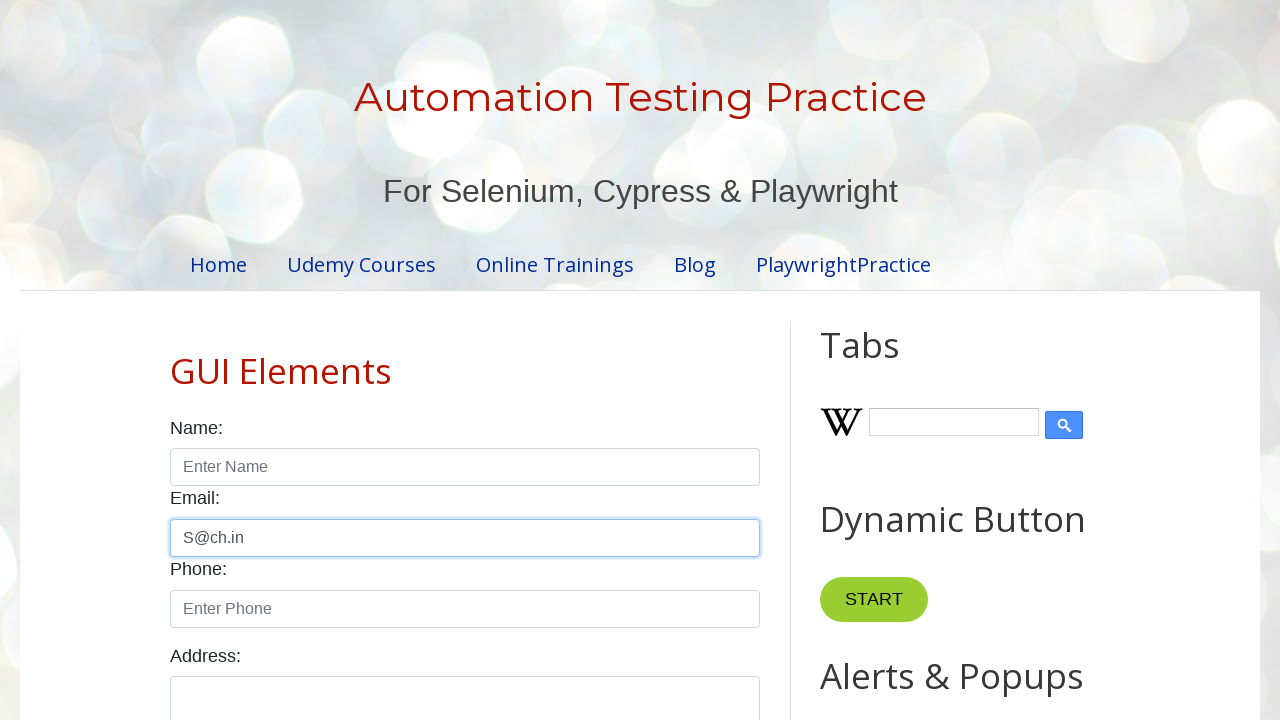

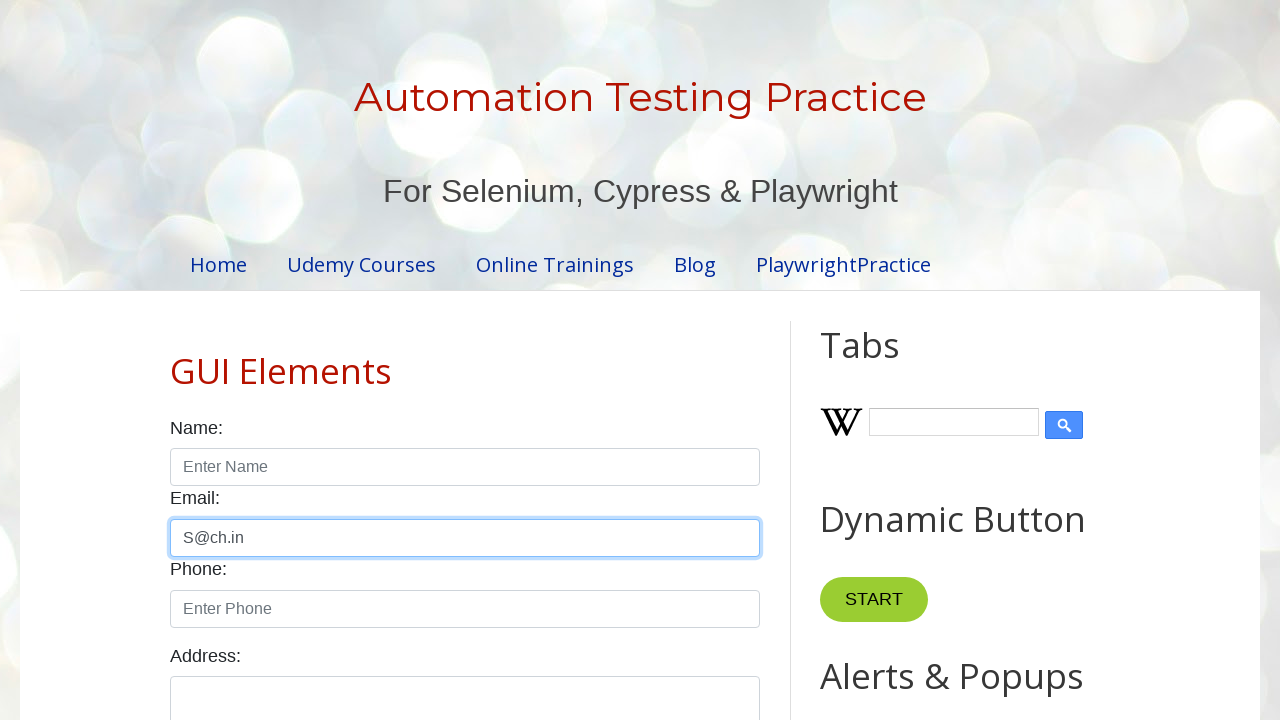